Tests timeout handling by clicking a button that triggers an AJAX request, then attempting to click the success button that appears after the AJAX response completes.

Starting URL: http://uitestingplayground.com/ajax

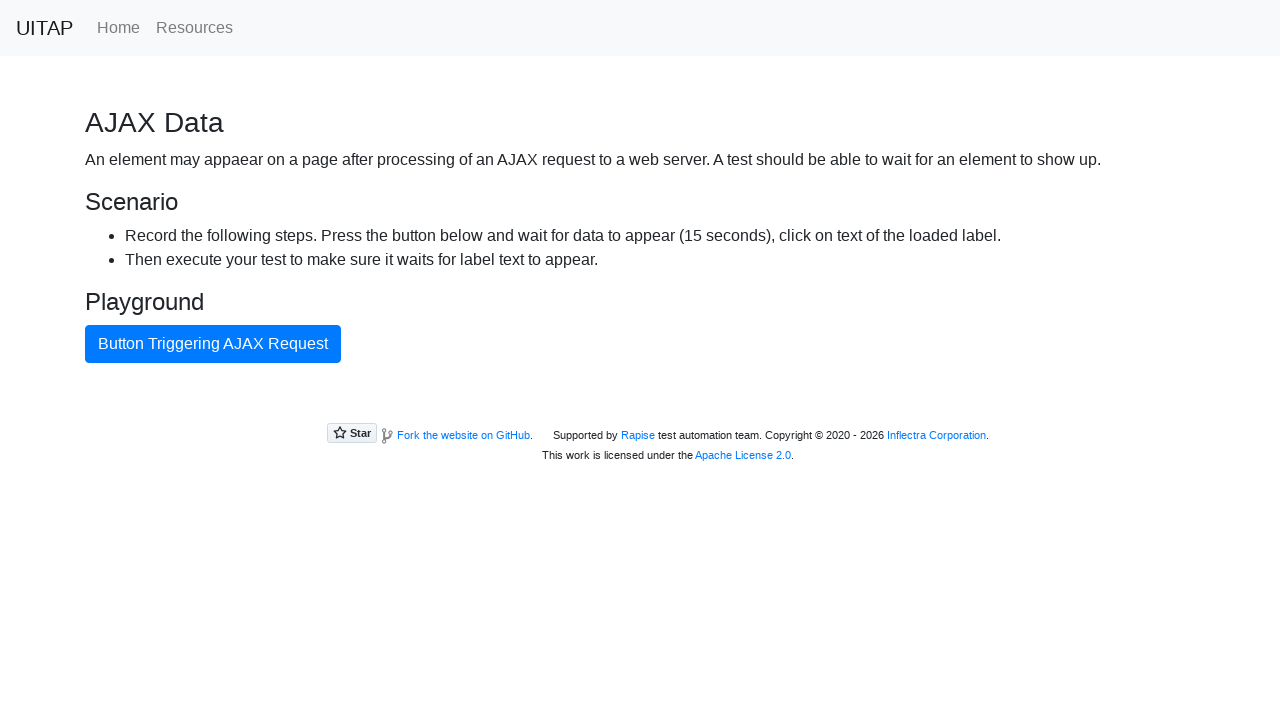

Clicked button triggering AJAX request at (213, 344) on internal:text="Button Triggering AJAX Request"i
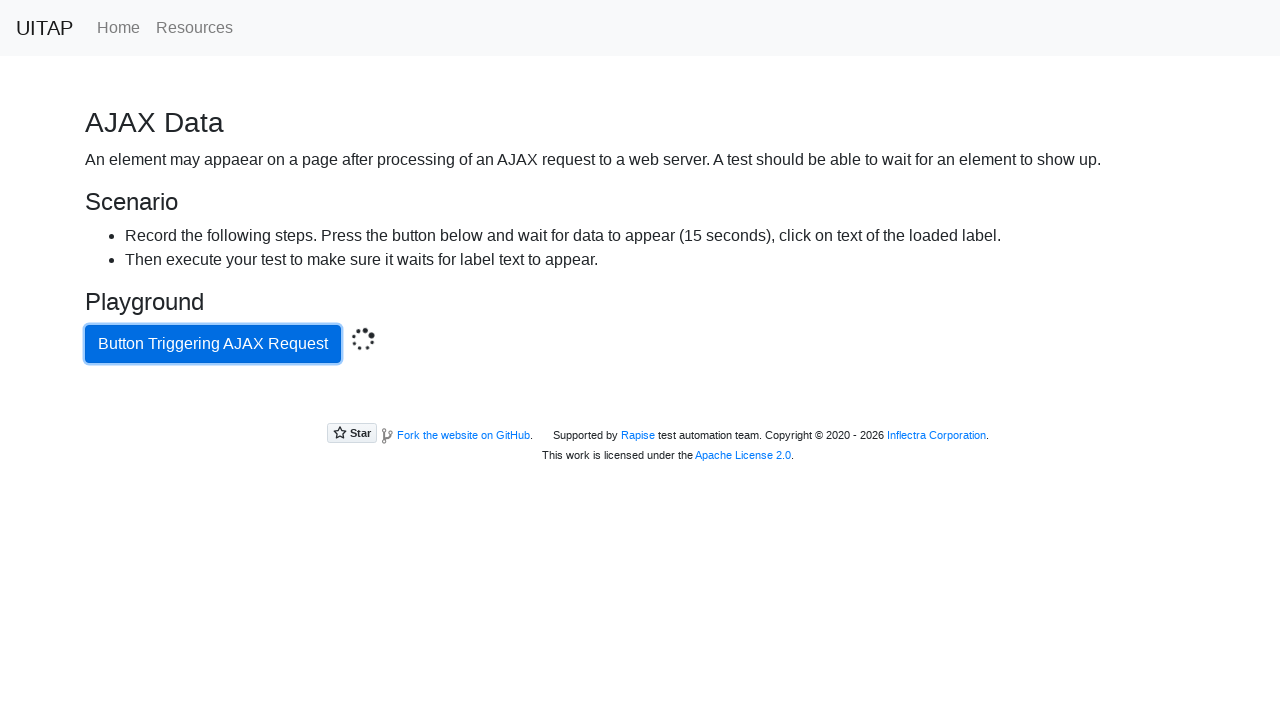

Clicked success button after AJAX response completed at (640, 405) on .bg-success
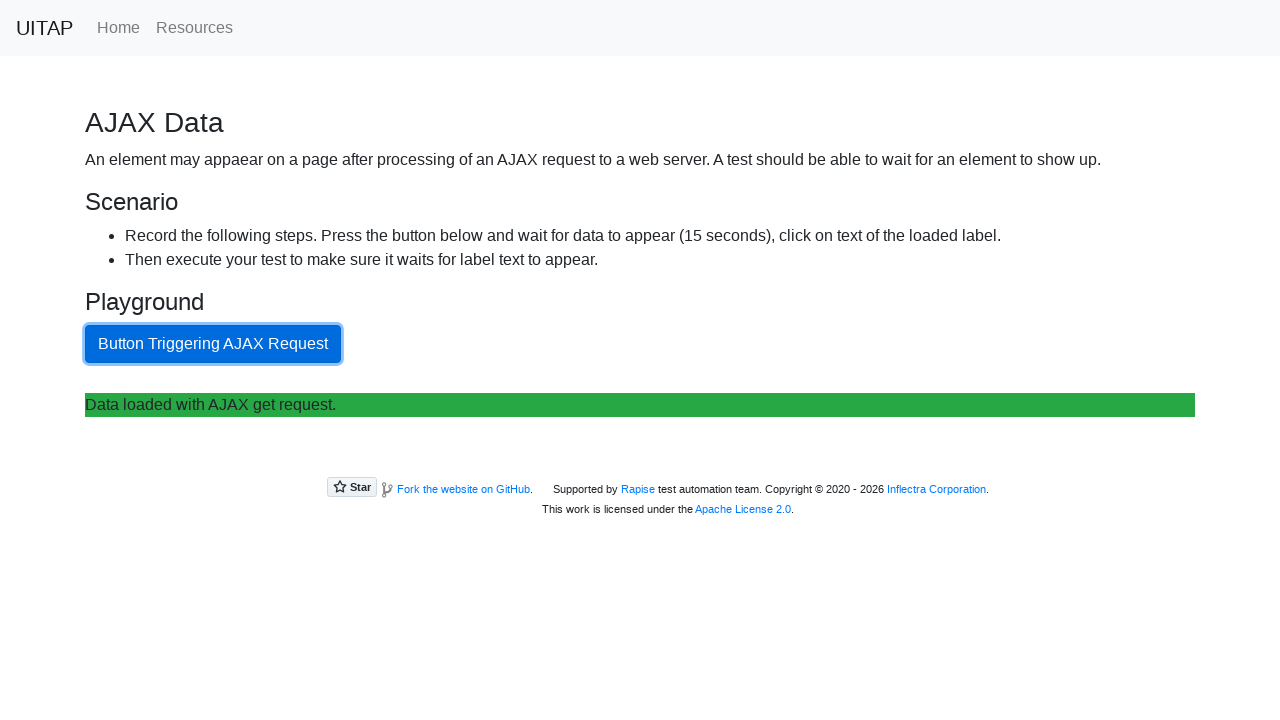

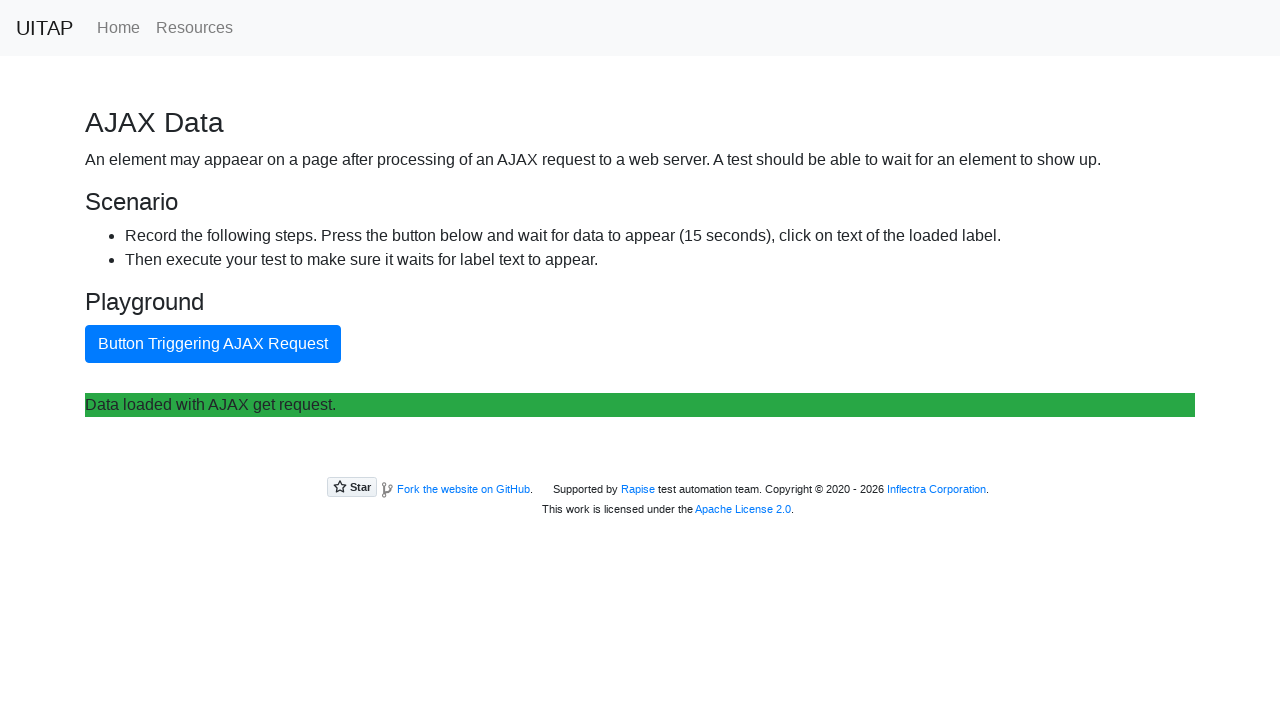